Navigates to the Submit PR page by clicking the "Submit a PR" link from the homepage

Starting URL: https://cryptonewz.io/

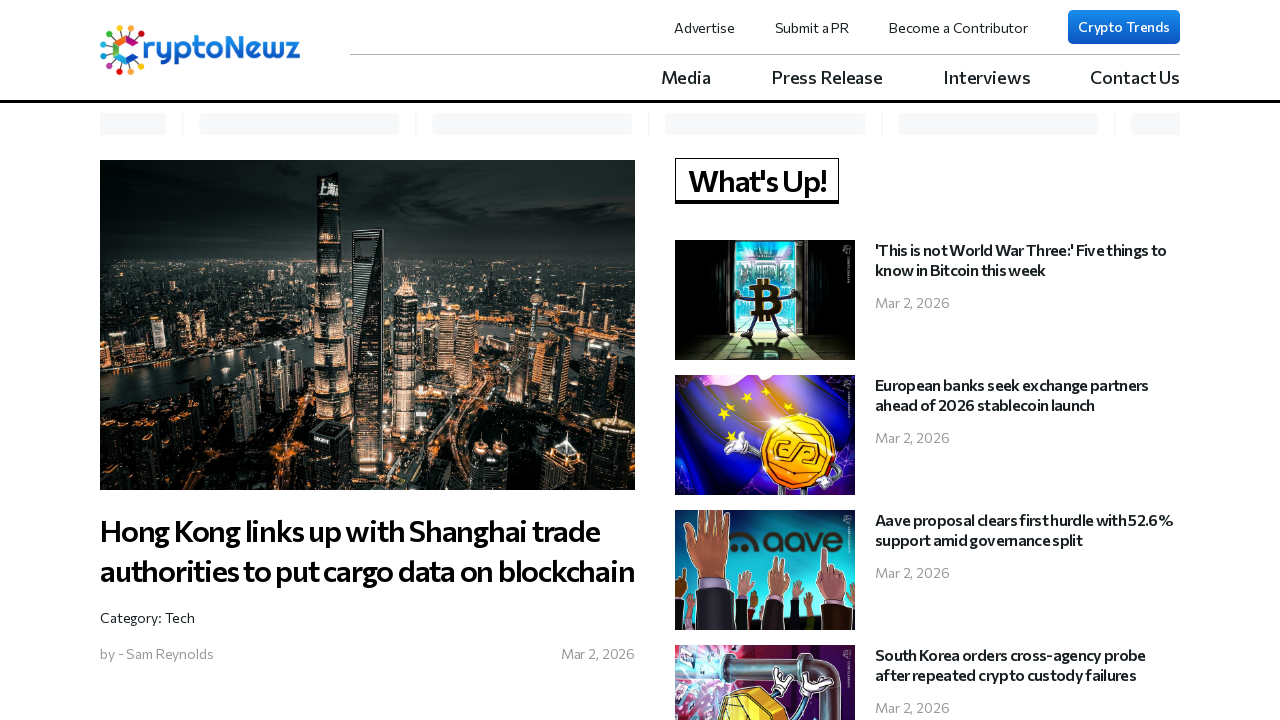

Clicked 'Submit a PR' link from homepage at (812, 27) on a:has-text('Submit a PR')
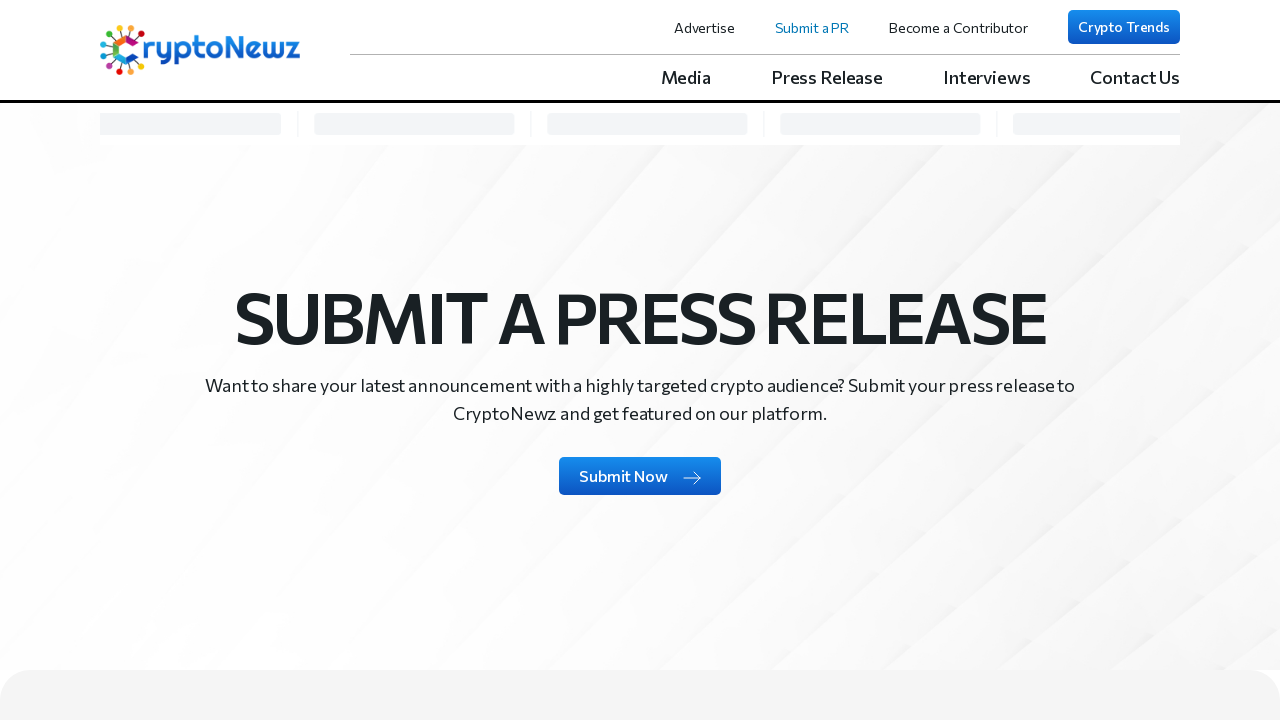

Submit PR page loaded and network idle
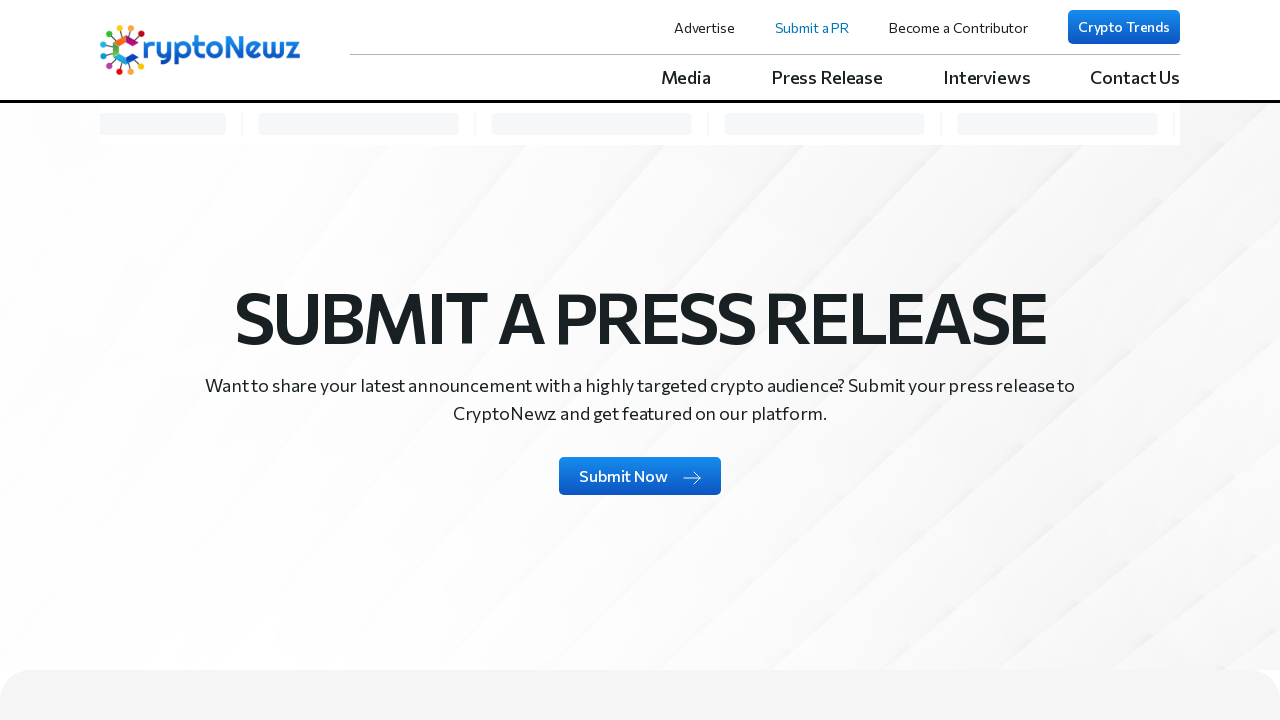

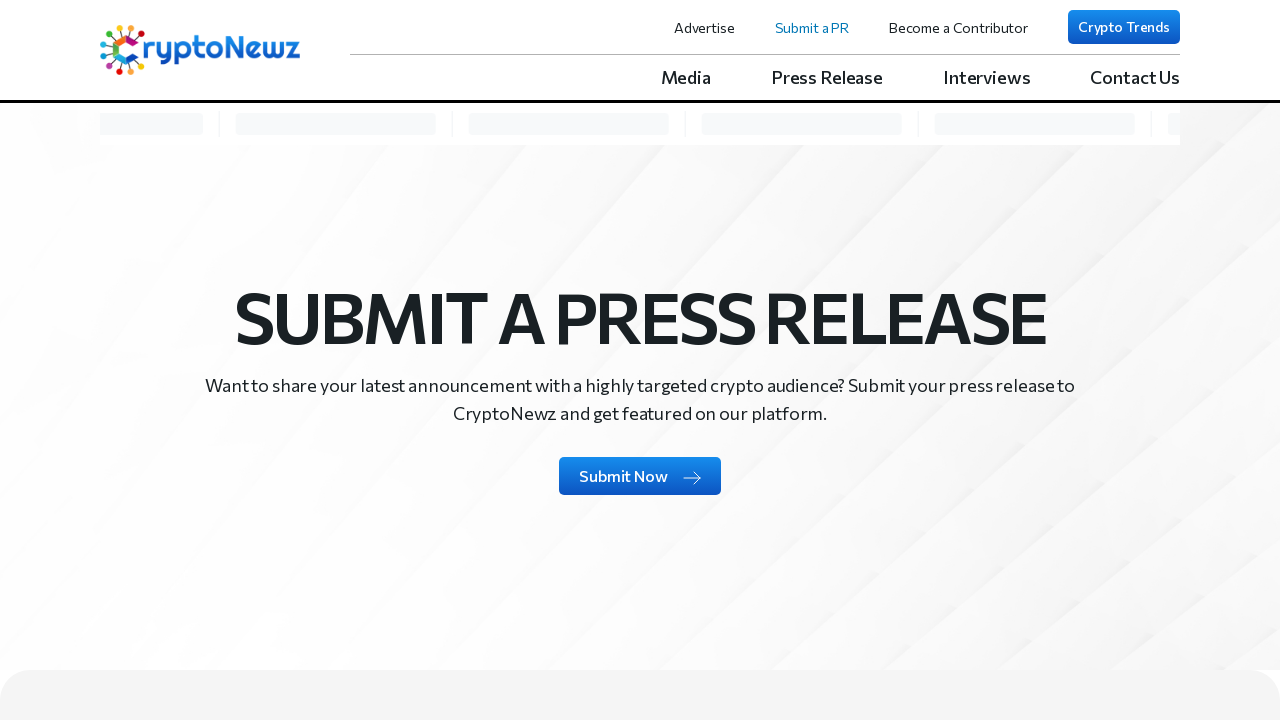